Navigates to OrangeHRM demo site and verifies the page loads by checking the title

Starting URL: https://opensource-demo.orangehrmlive.com/

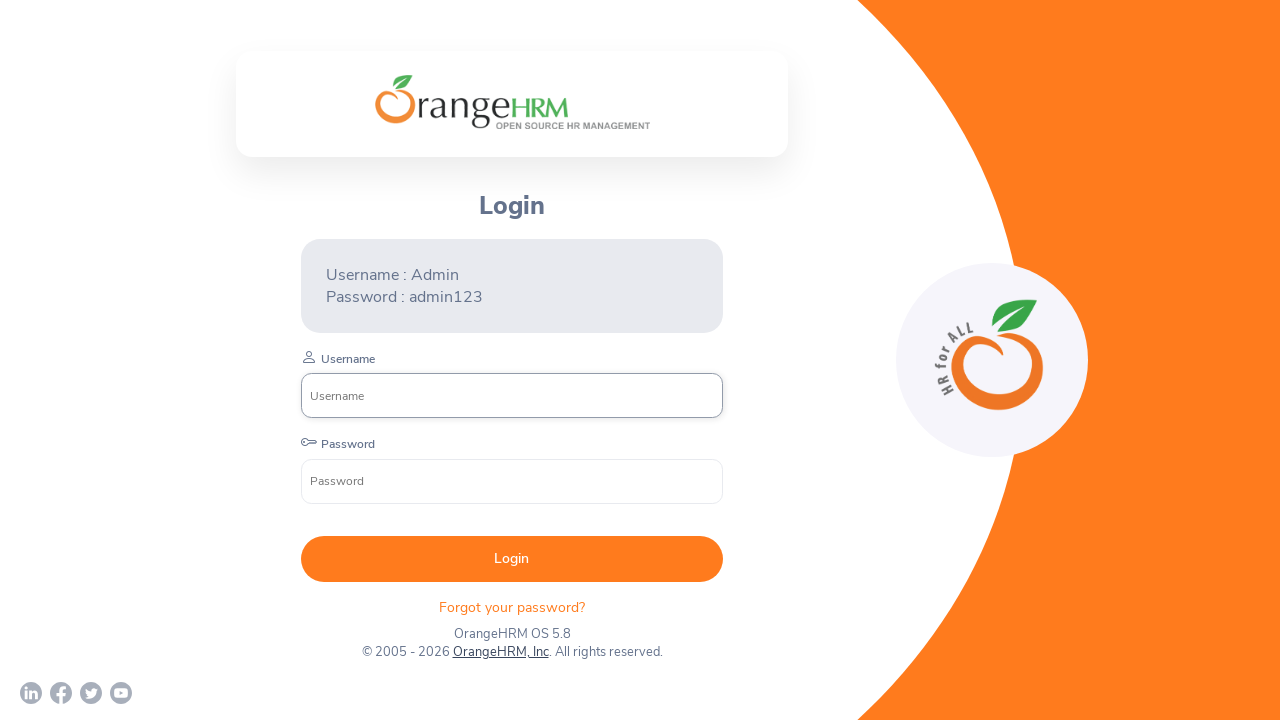

Waited for page to reach networkidle state
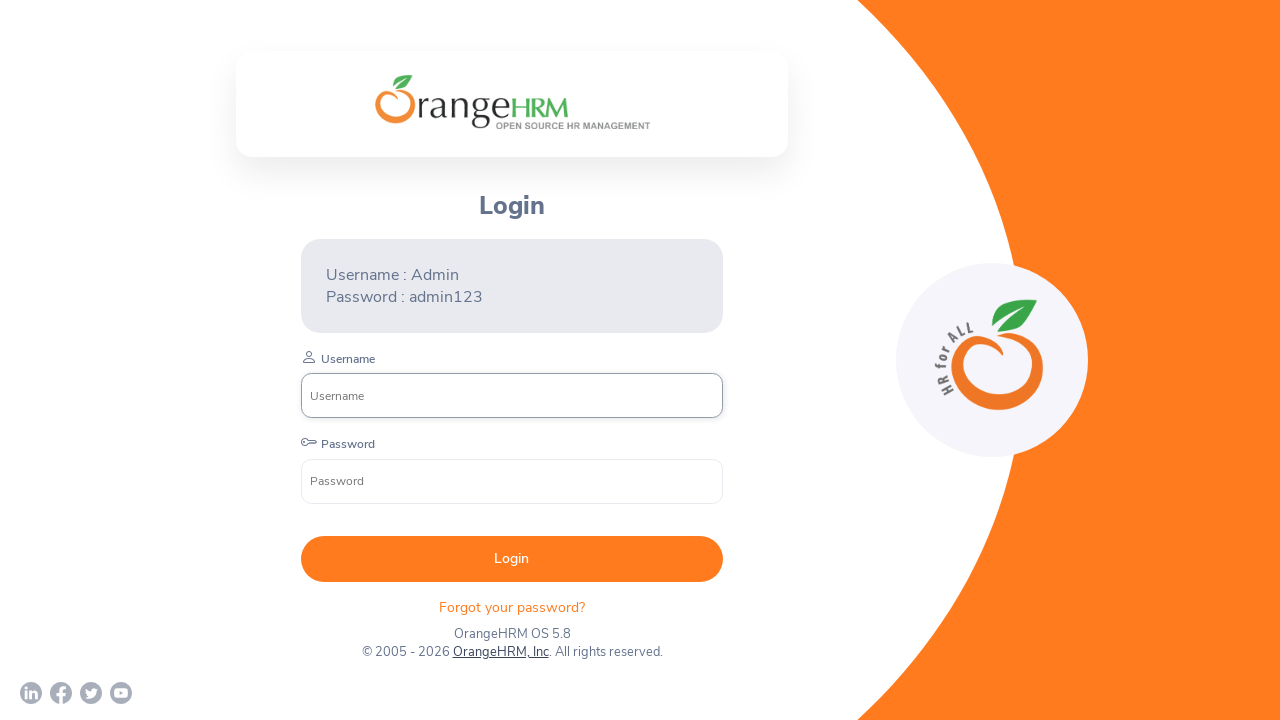

Verified page title is 'OrangeHRM'
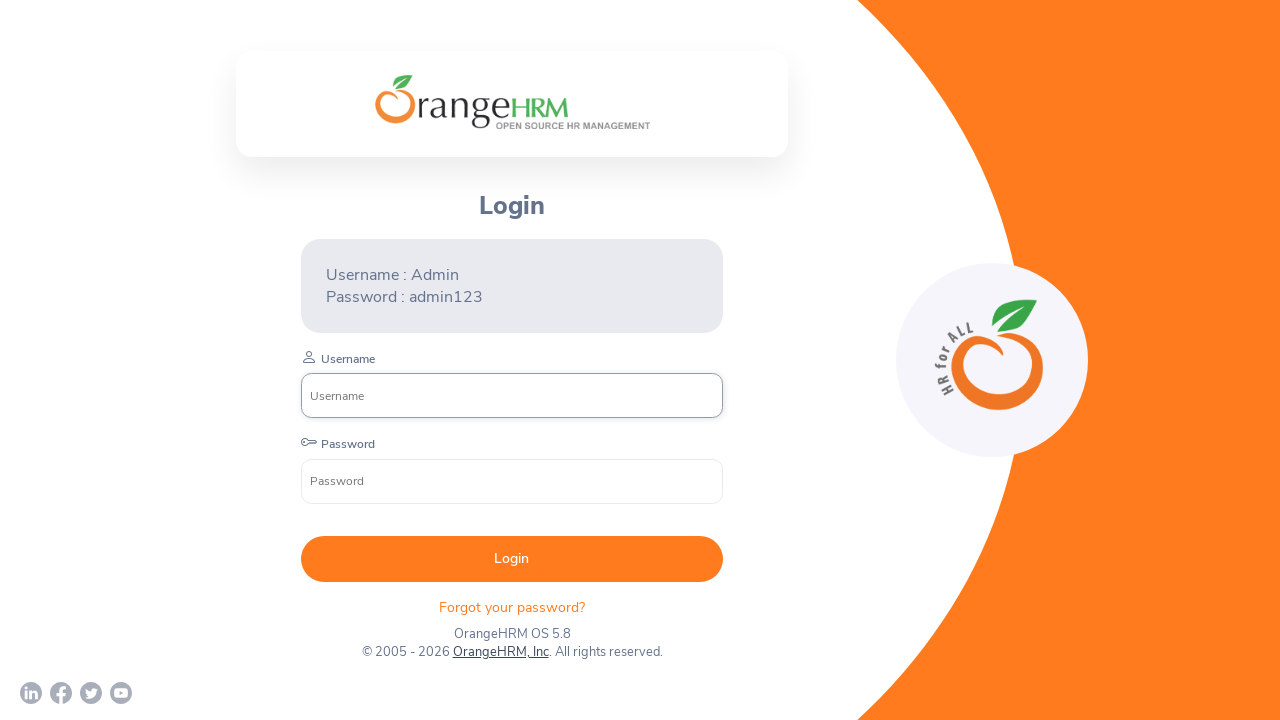

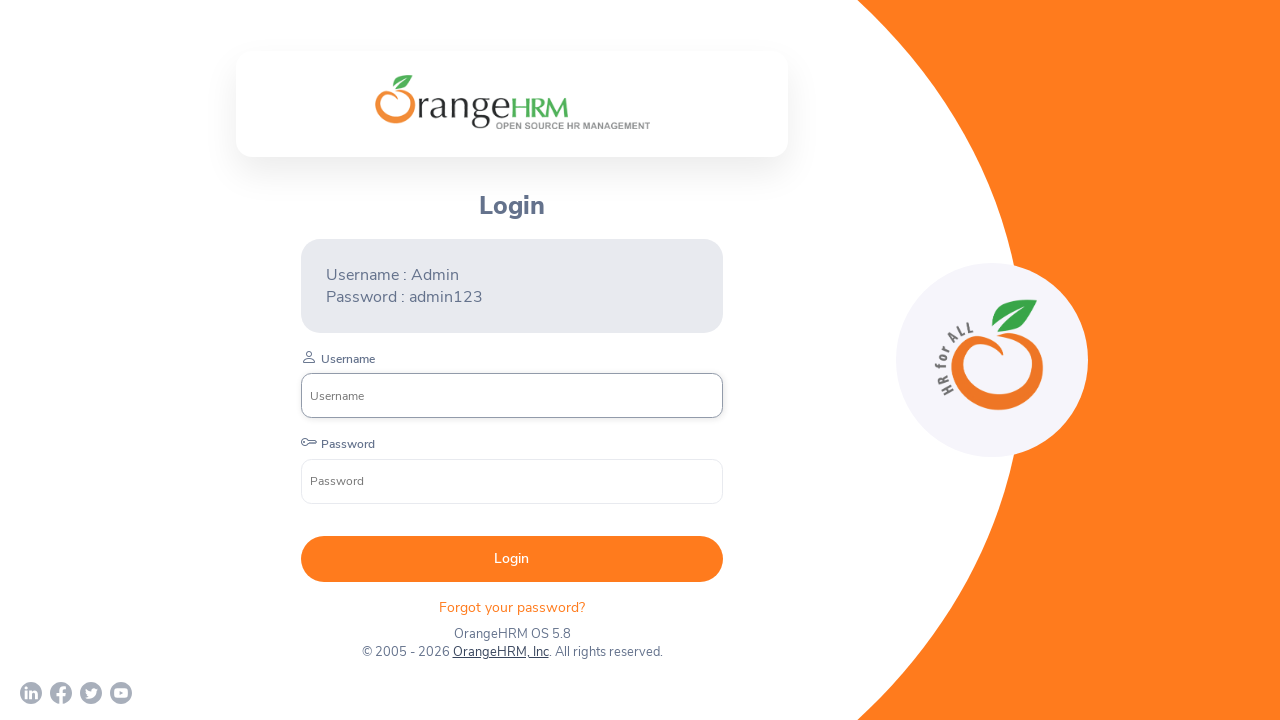